Navigates to the Rahul Shetty Academy website and maximizes the browser window to verify the page loads correctly.

Starting URL: https://rahulshettyacademy.com

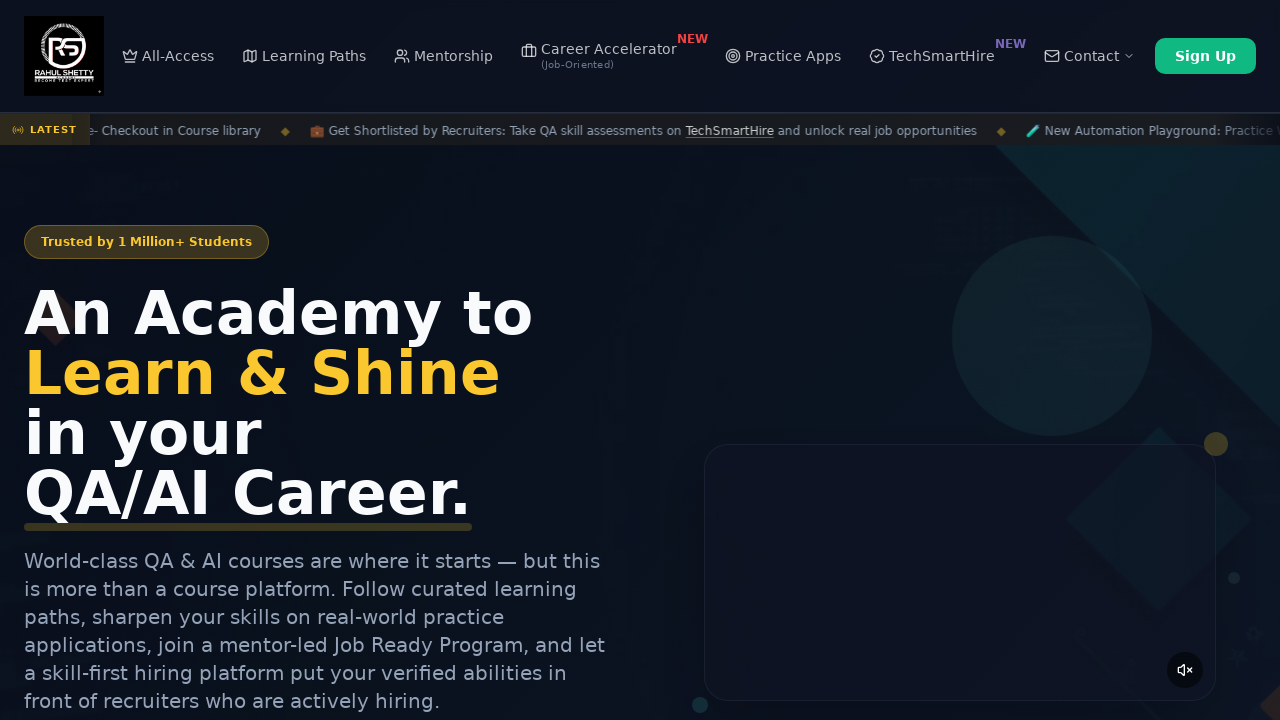

Navigated to Rahul Shetty Academy website
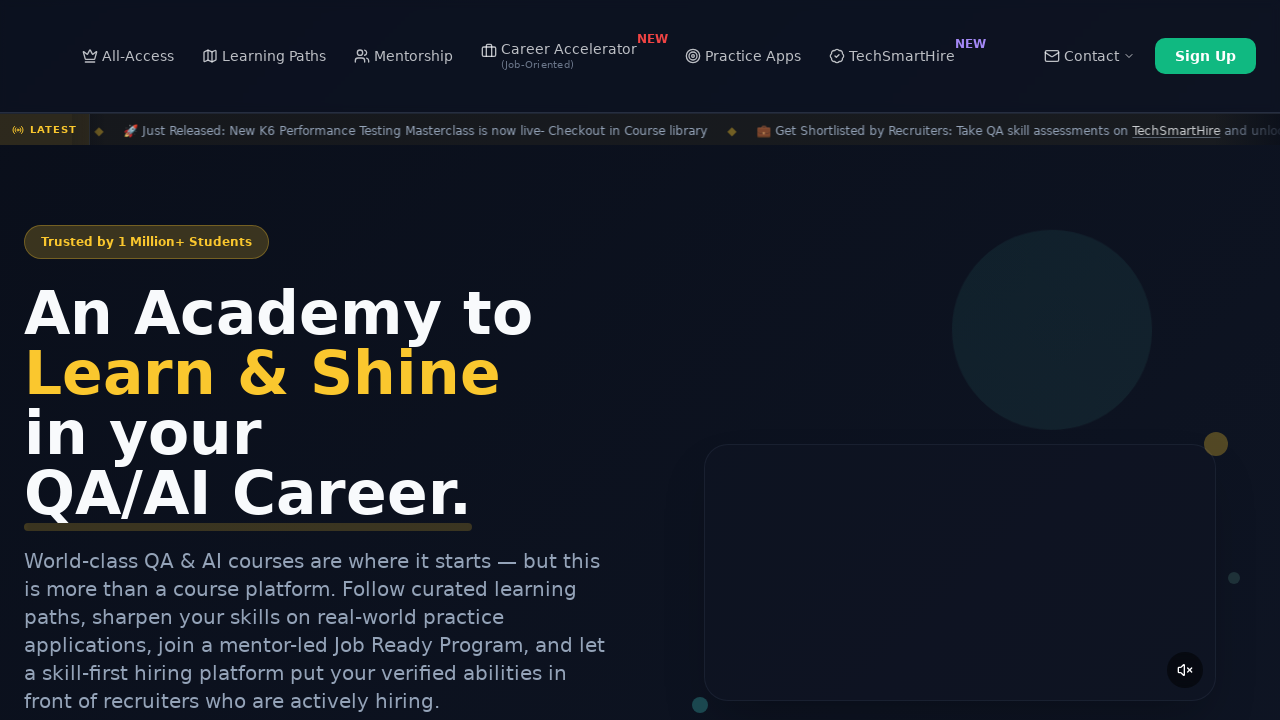

Set viewport size to 1920x1080 to maximize browser window
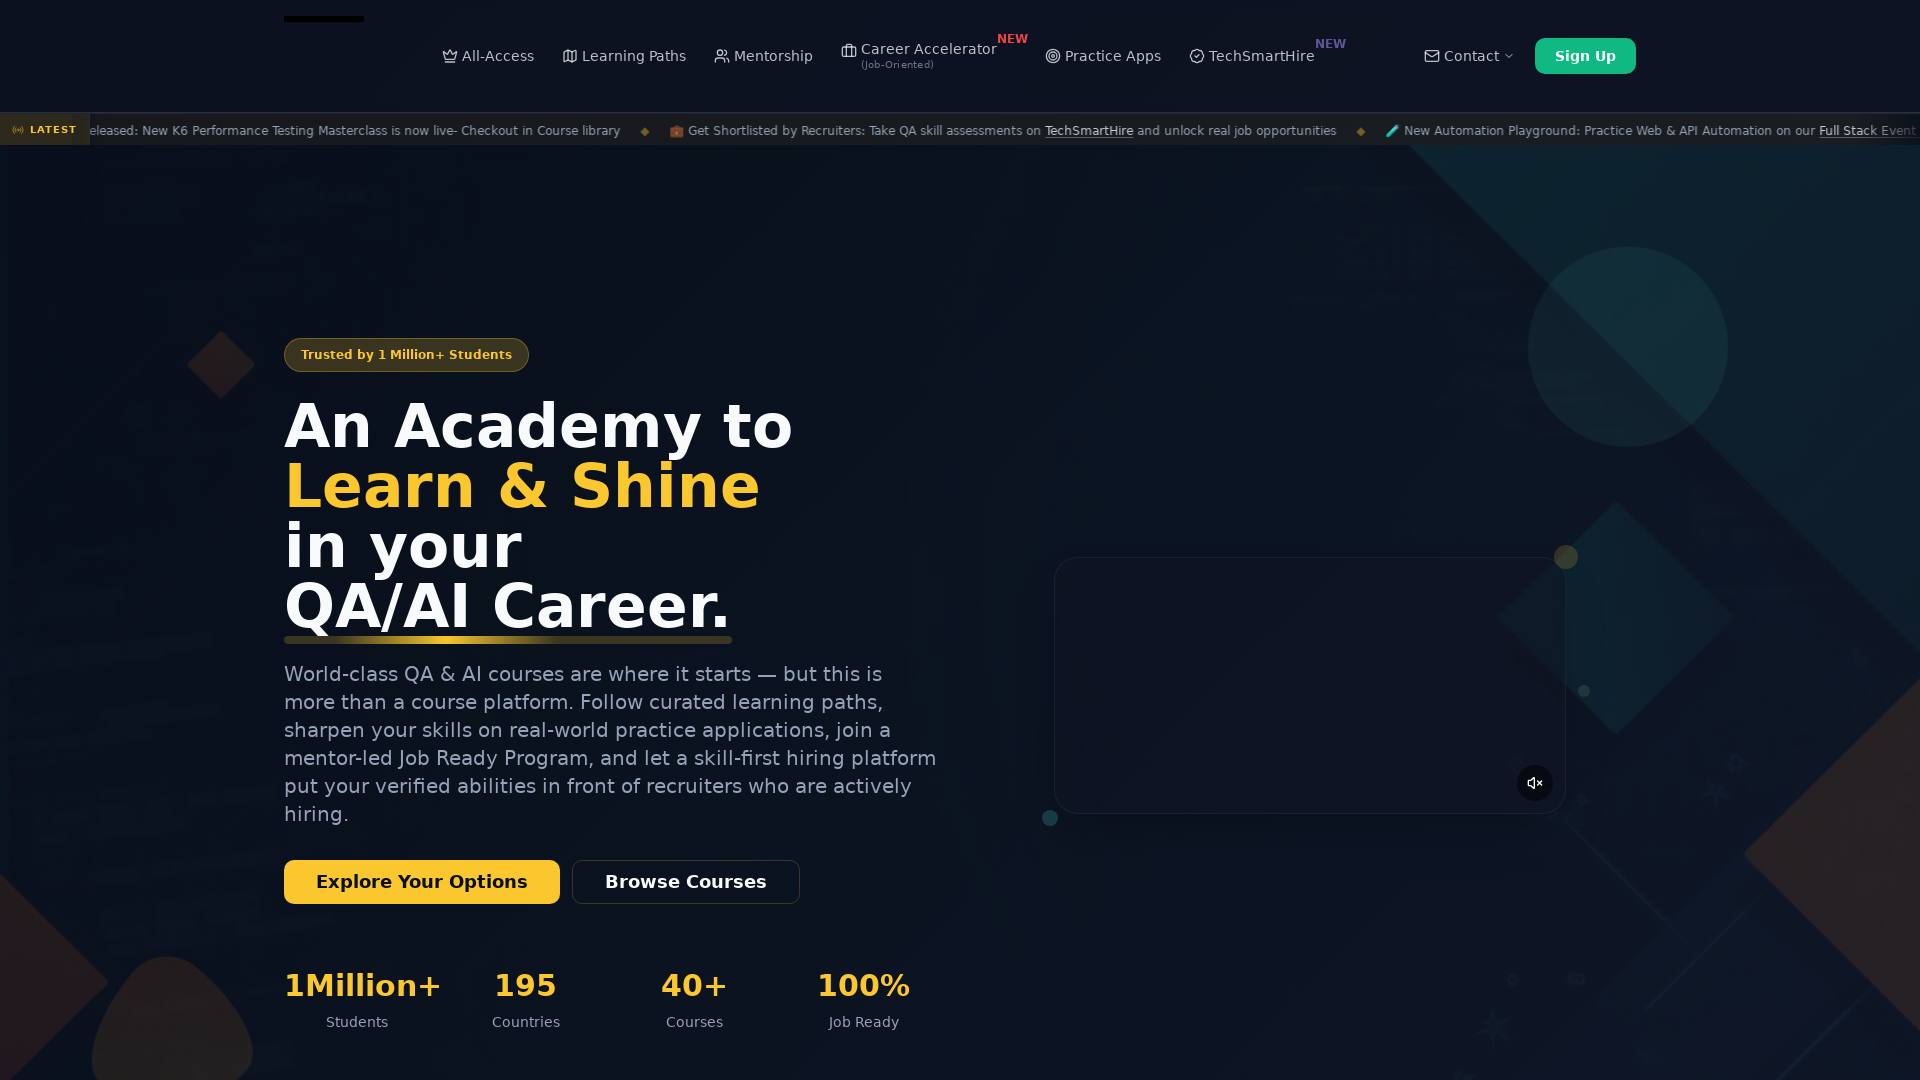

Page fully loaded - DOM content ready
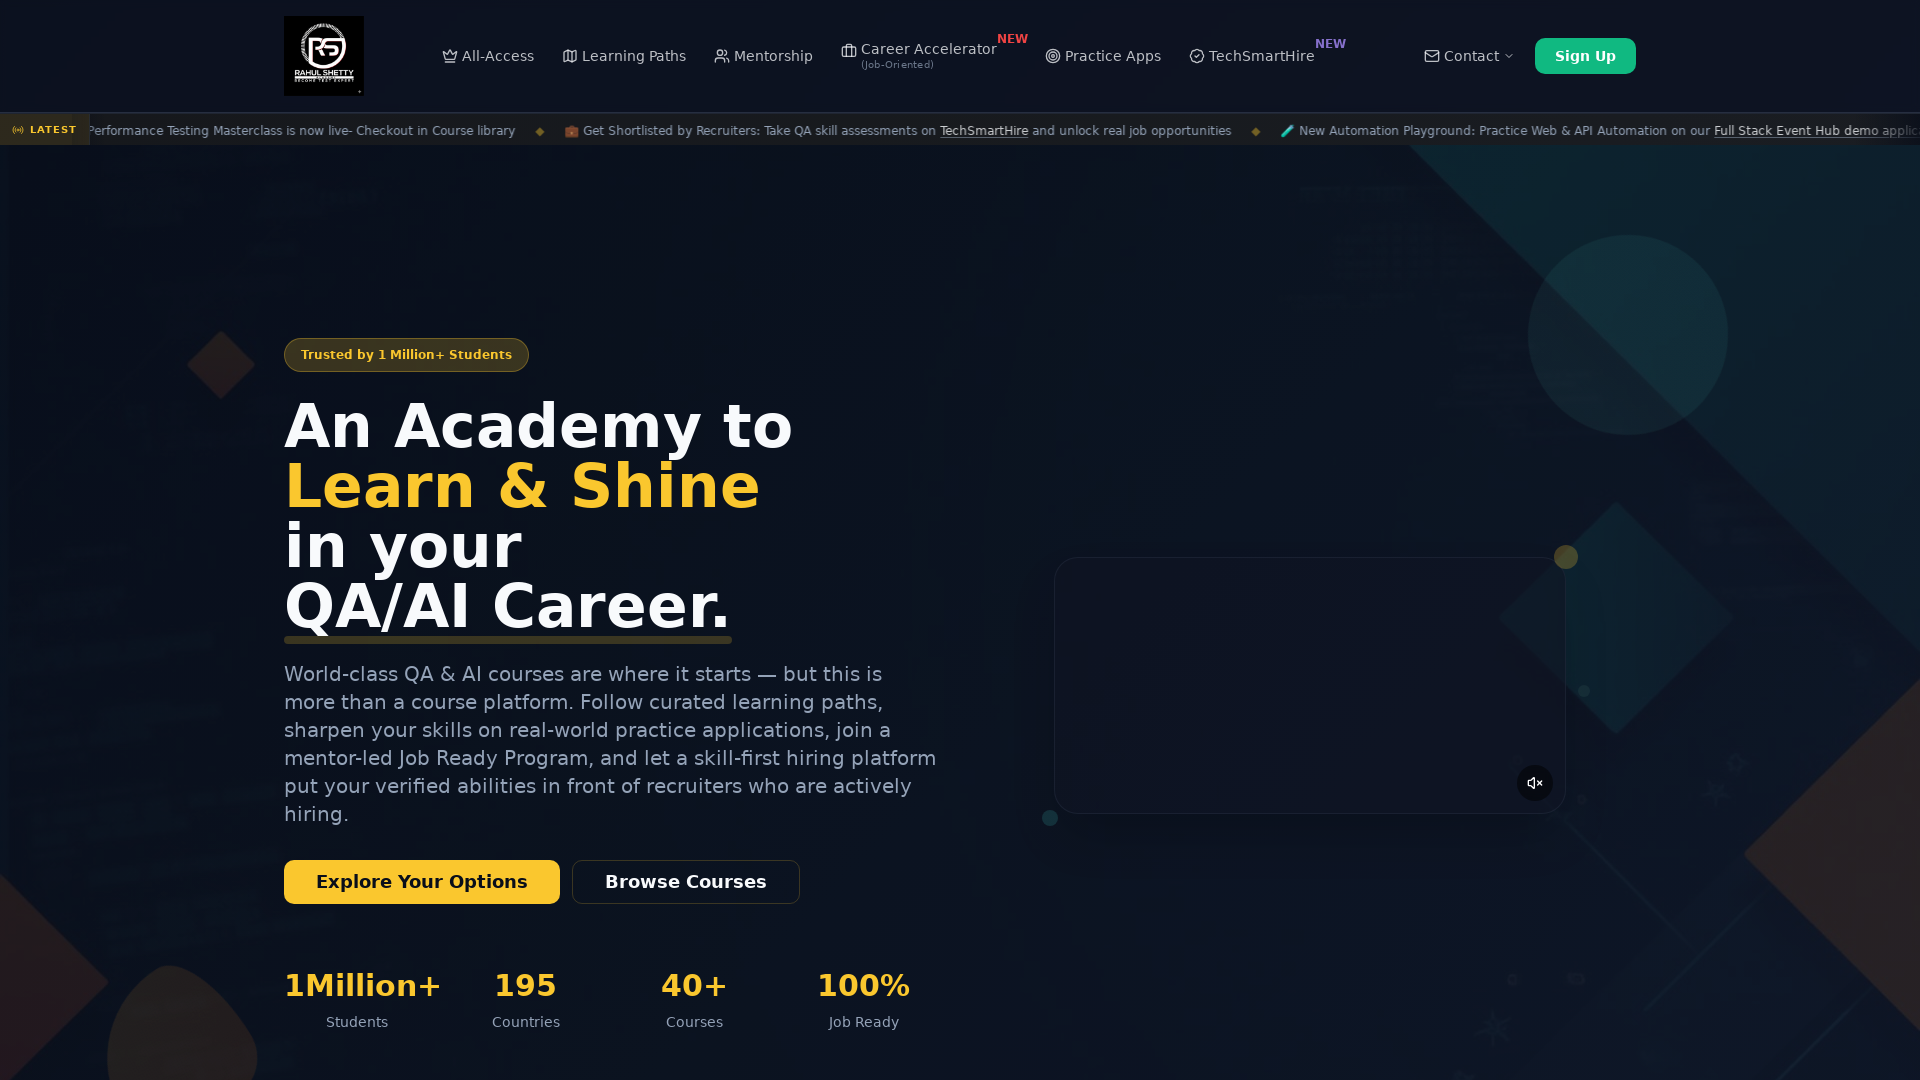

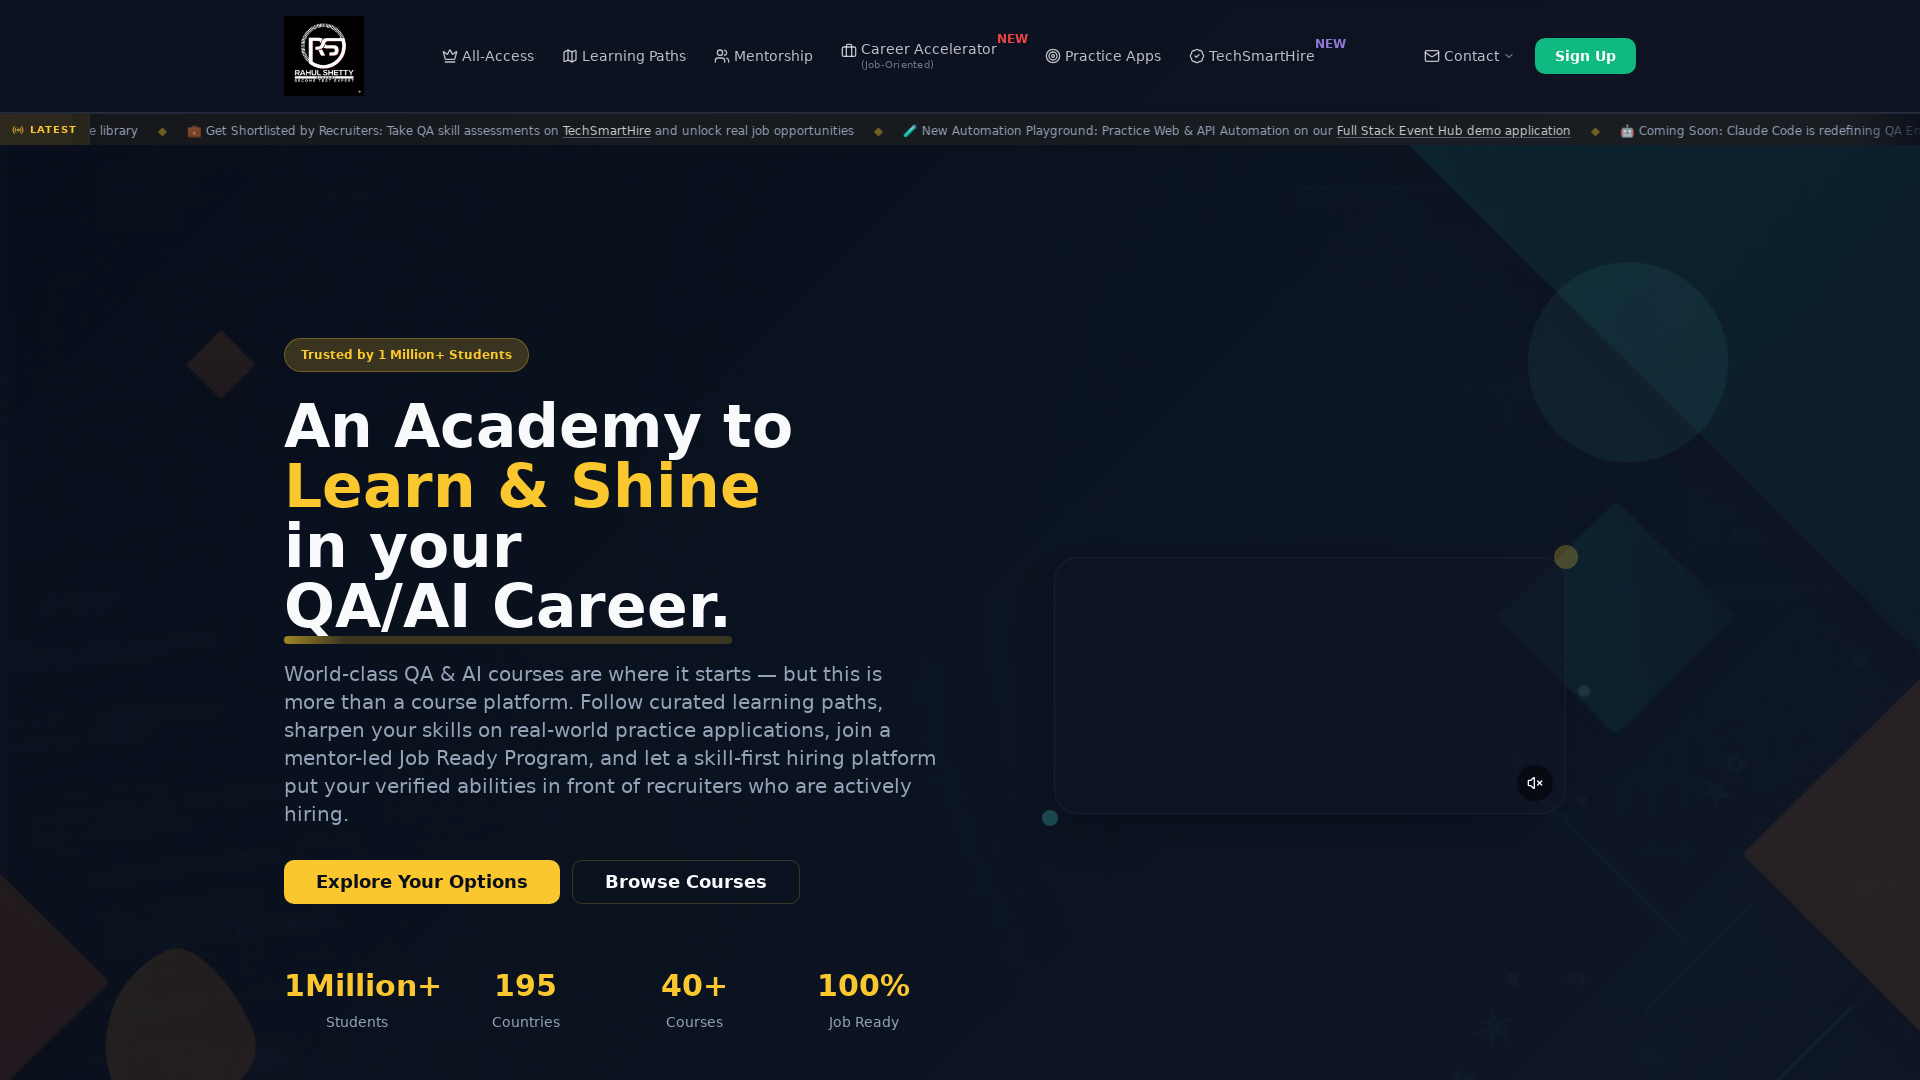